Tests JavaScript confirm dialog handling on W3Schools by clicking a button that triggers an alert, accepting the alert, and verifying the result message

Starting URL: https://www.w3schools.com/js/tryit.asp?filename=tryjs_confirm

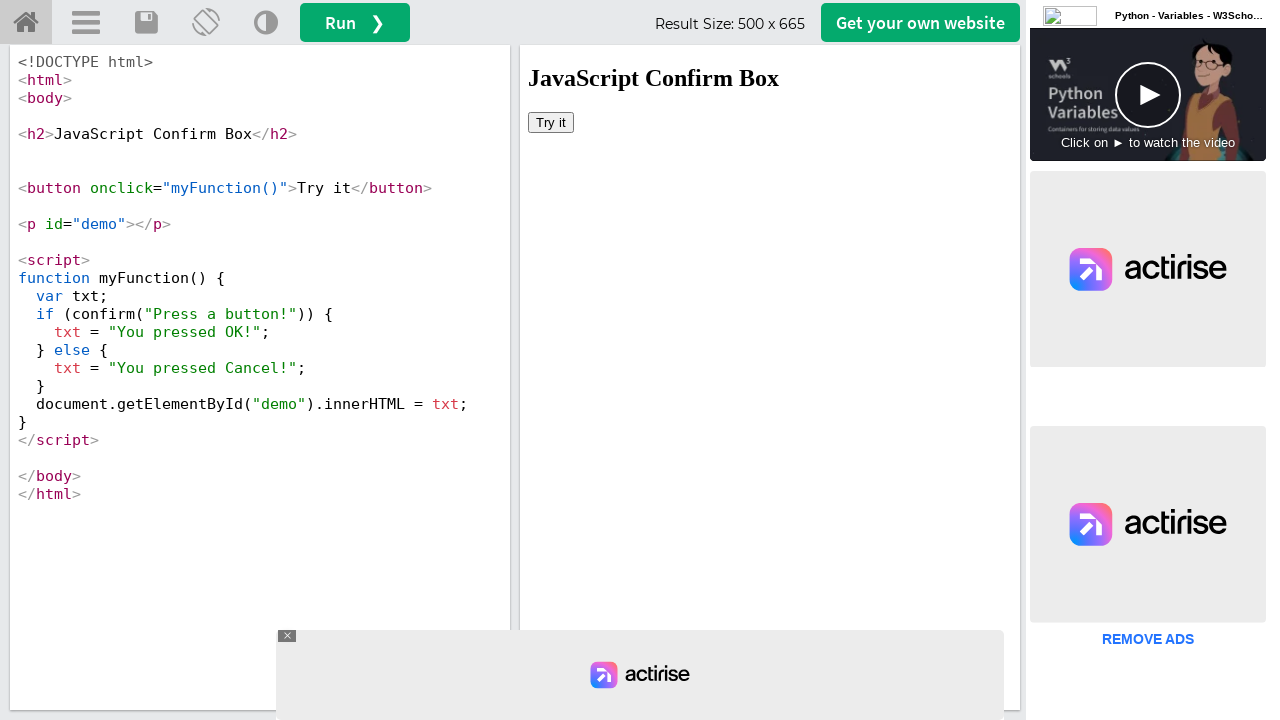

Located iframe#iframeResult for demo content
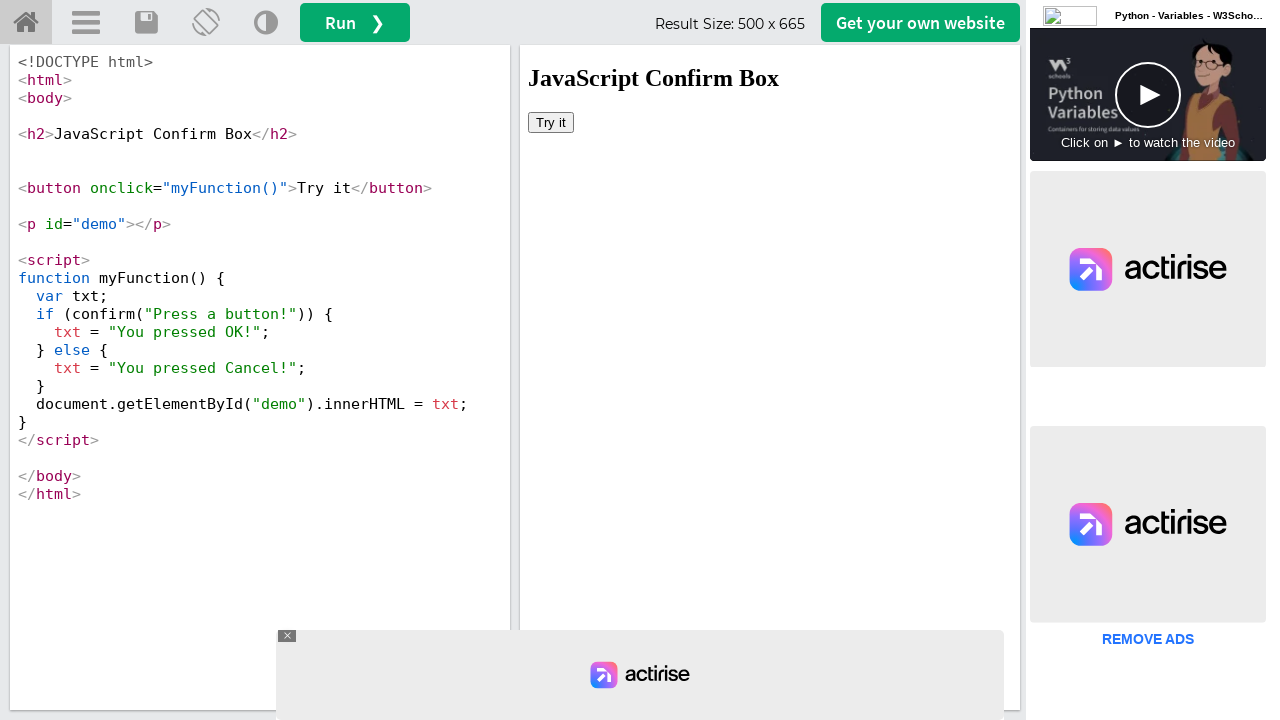

Clicked 'Try it' button to trigger confirm dialog at (551, 122) on iframe#iframeResult >> internal:control=enter-frame >> button:text('Try it')
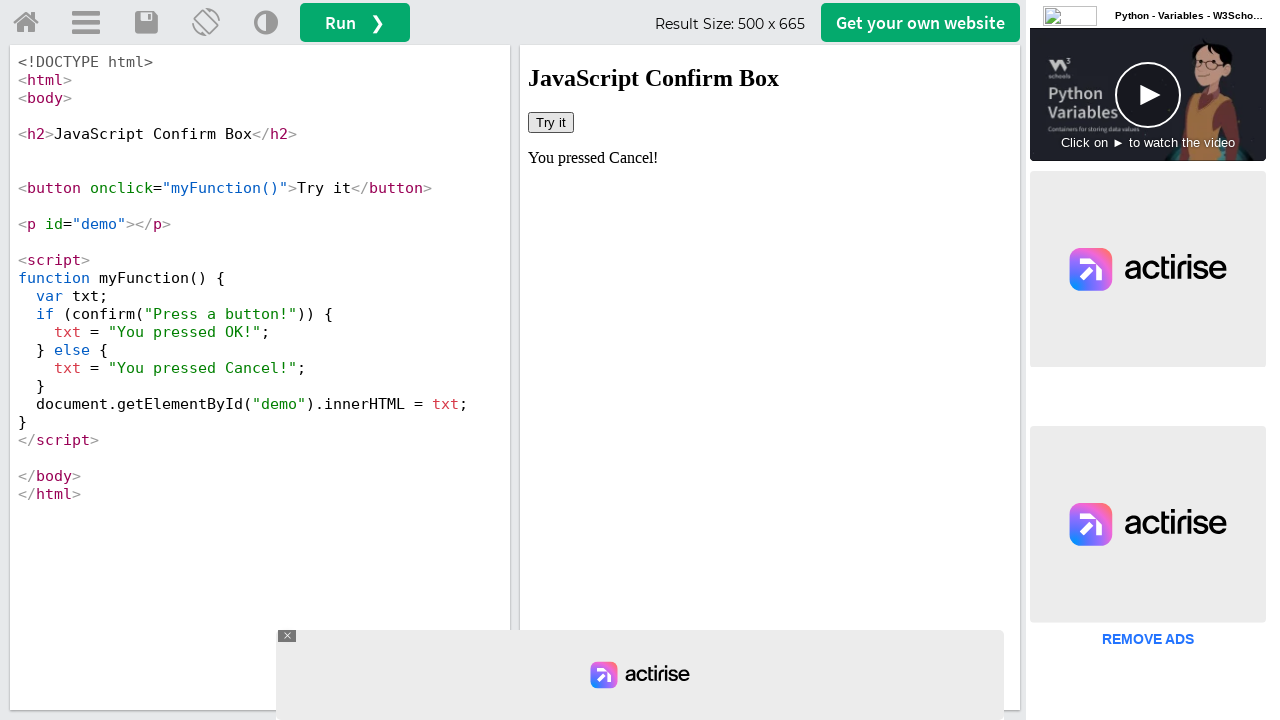

Set up dialog handler to accept confirm dialogs
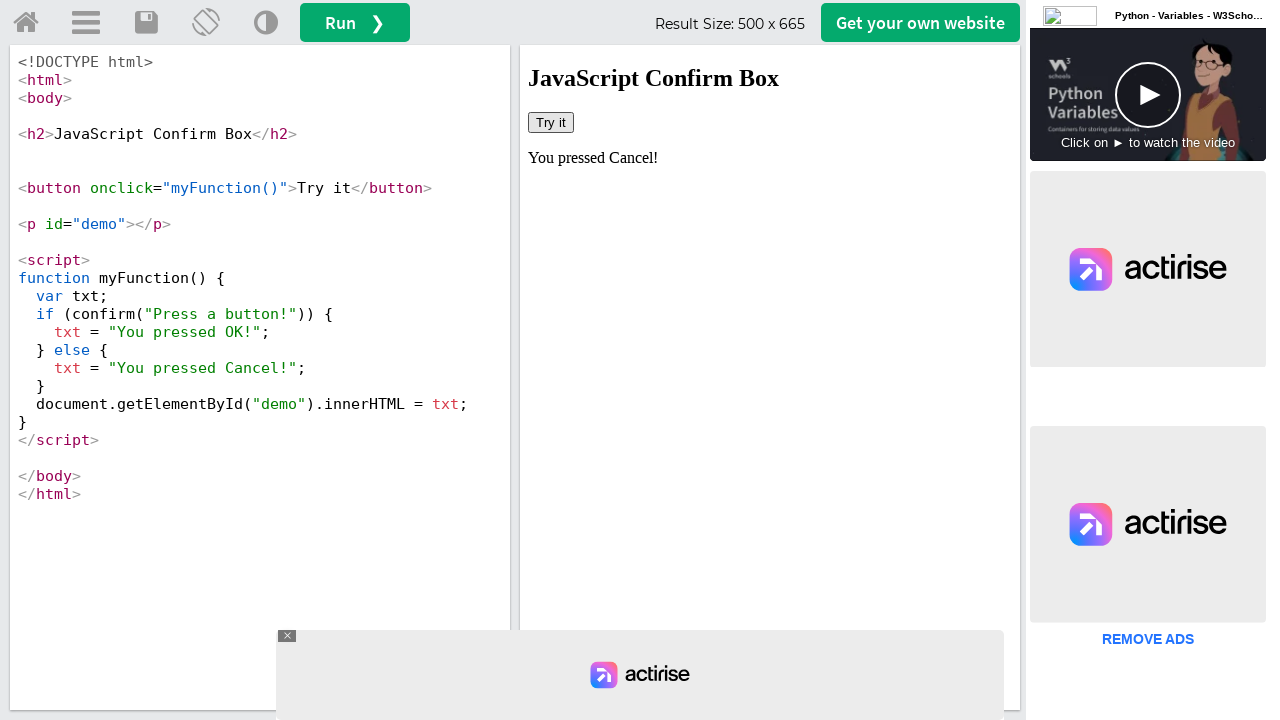

Clicked 'Try it' button again to trigger confirm dialog with handler active at (551, 122) on iframe#iframeResult >> internal:control=enter-frame >> button:text('Try it')
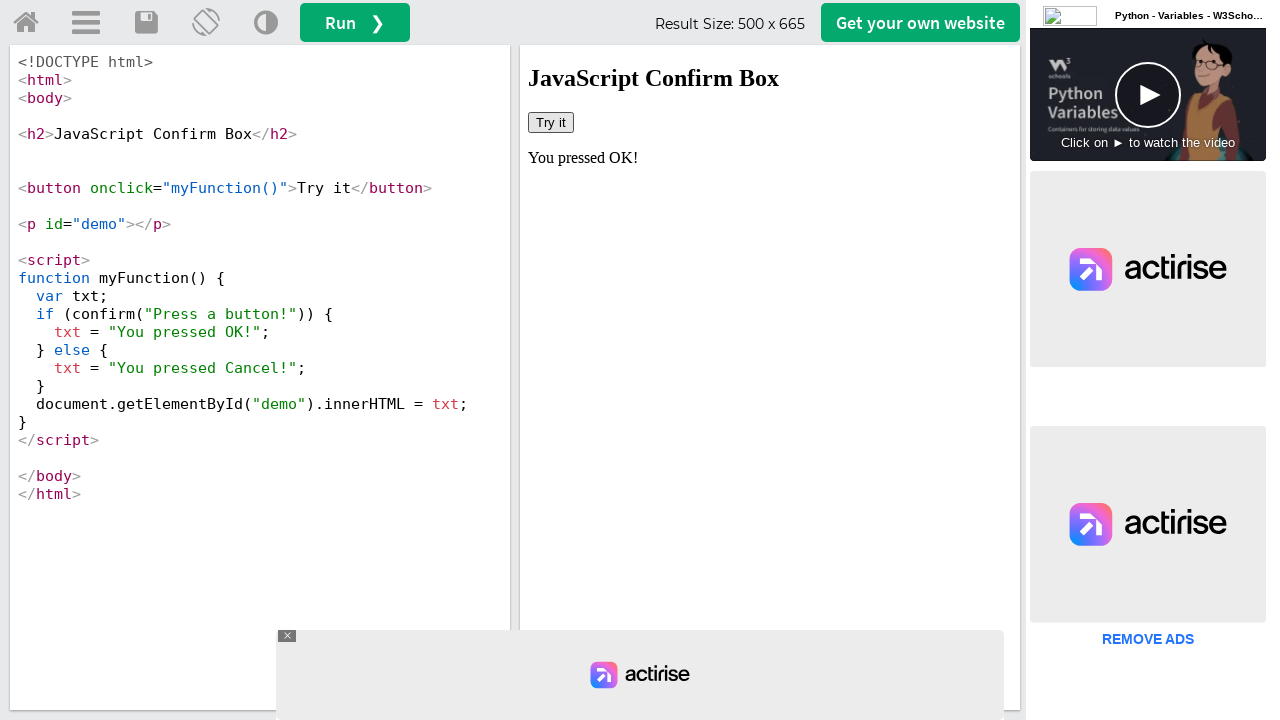

Retrieved result message text from iframe
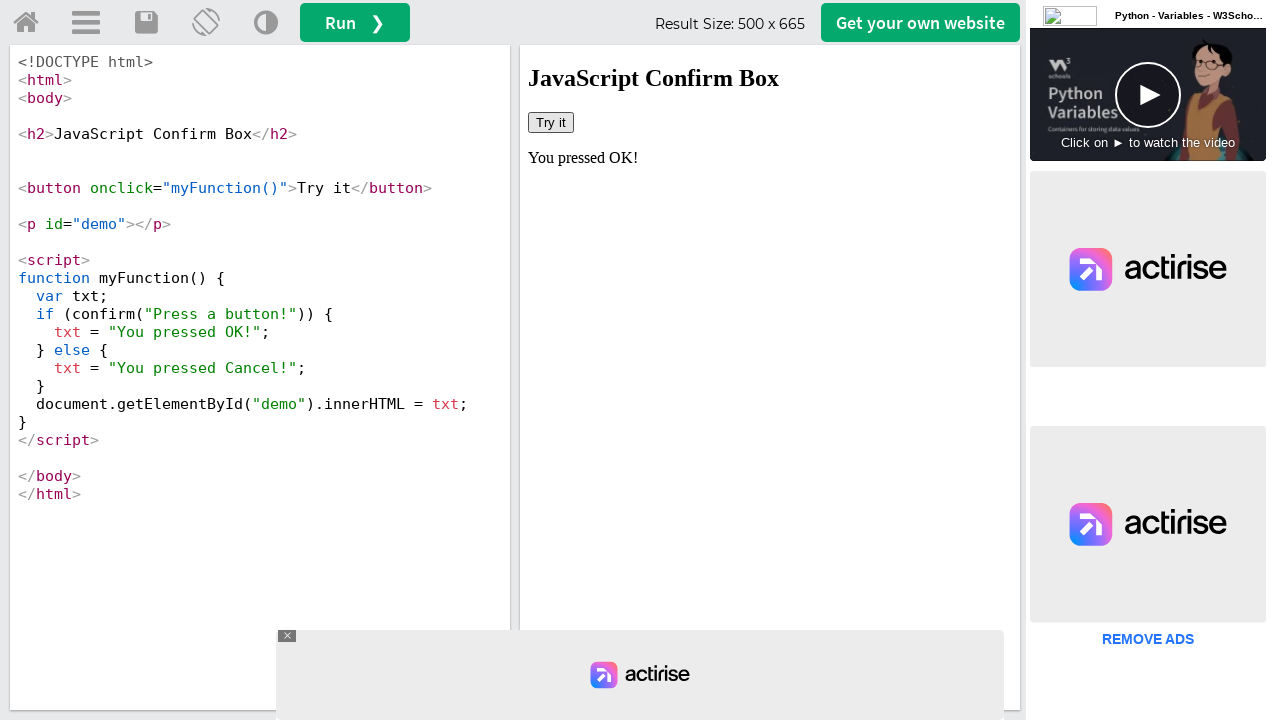

Verified result message equals 'You pressed OK!'
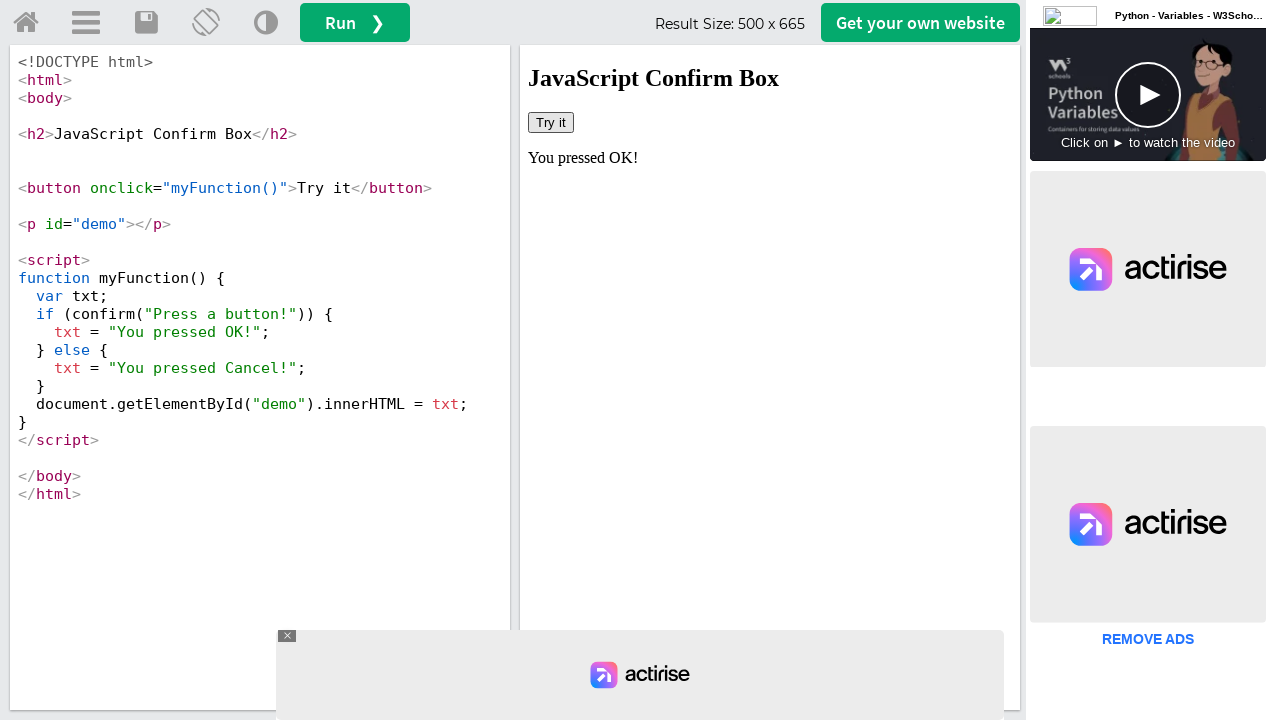

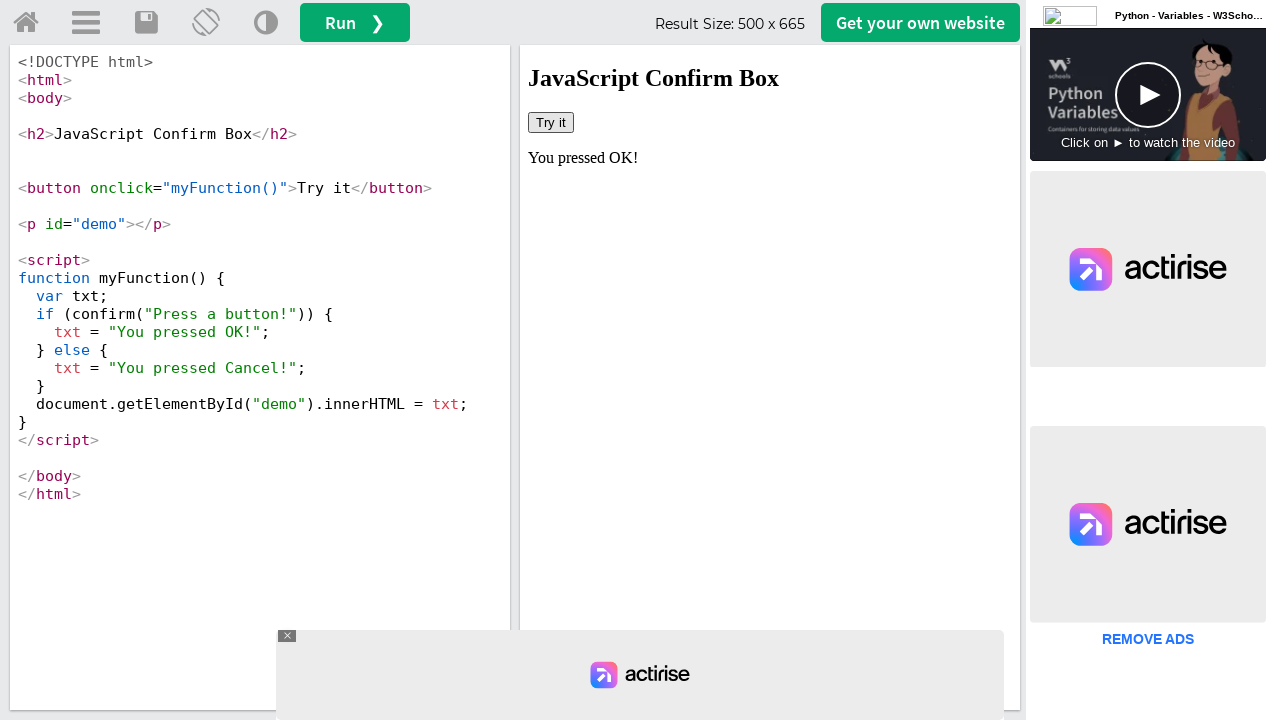